Tests dropdown menu interaction by hovering over a "SwitchTo" dropdown element and then clicking on the "Windows" option from the revealed menu

Starting URL: http://demo.automationtesting.in/Frames.html

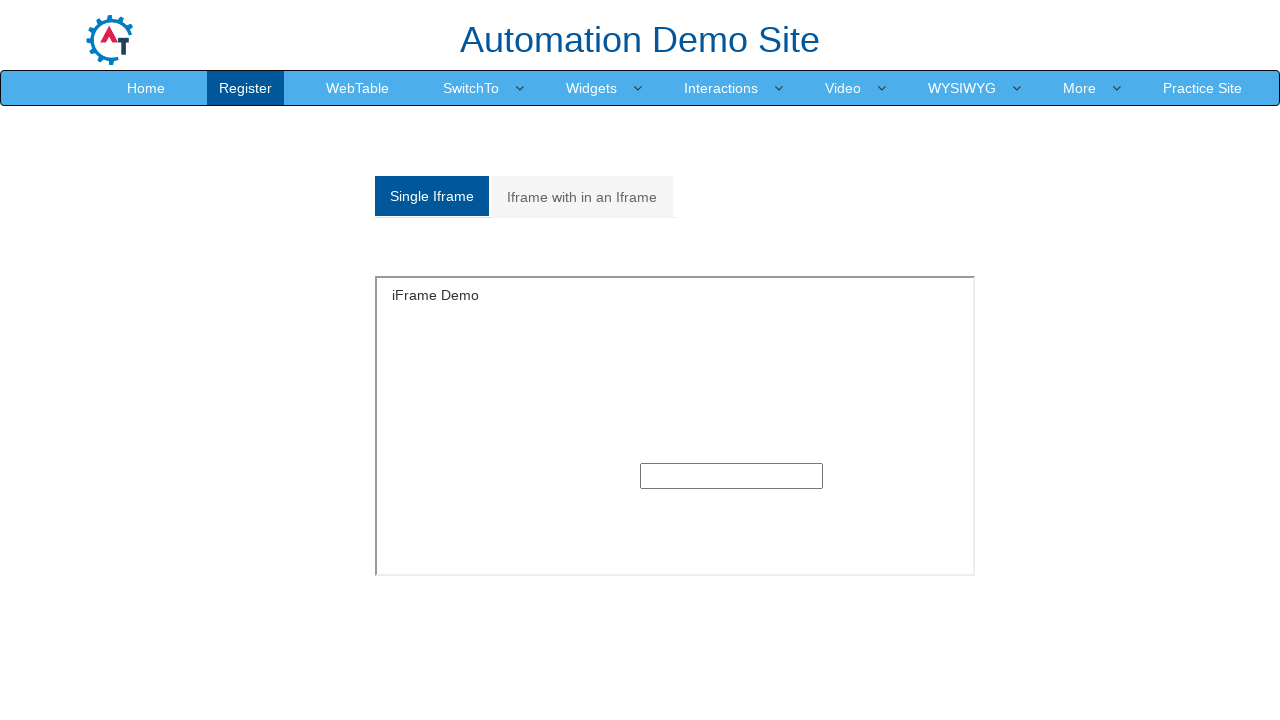

Hovered over 'SwitchTo' dropdown element to reveal menu options at (471, 88) on xpath=//a[text()='SwitchTo']
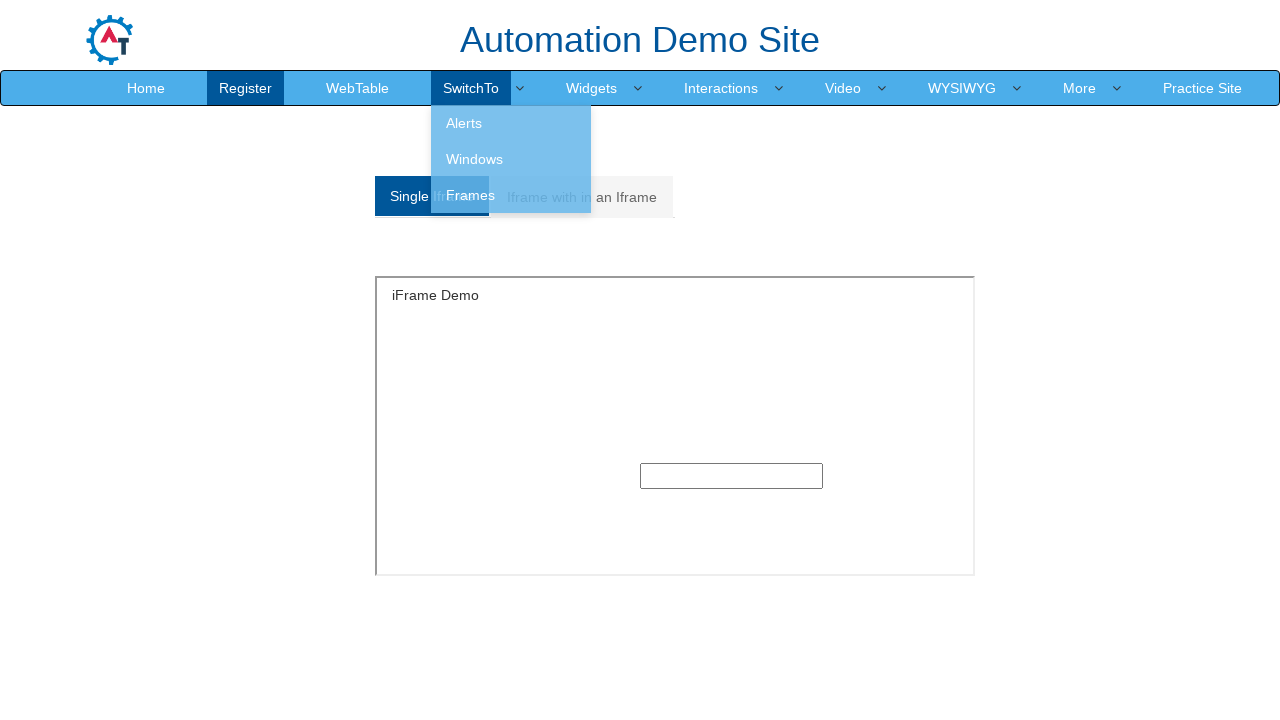

Waited for dropdown menu to appear
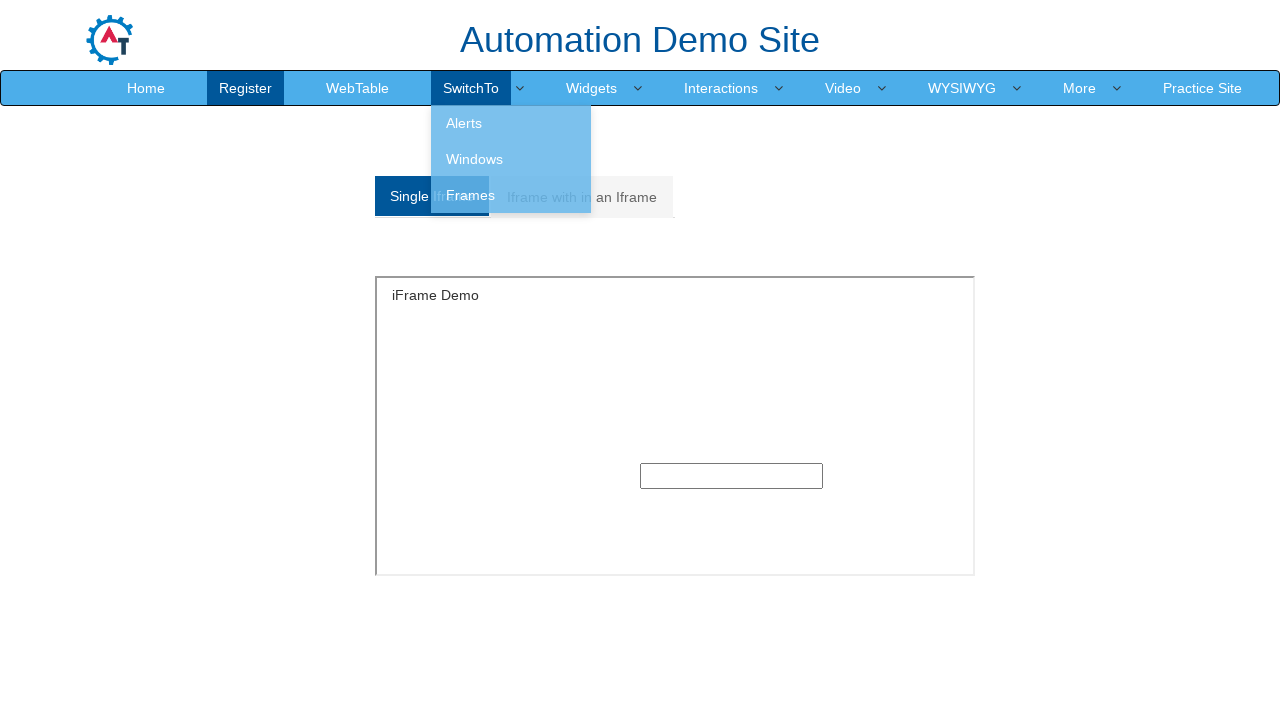

Clicked on 'Windows' option from the dropdown menu at (511, 159) on xpath=//a[text()='Windows']
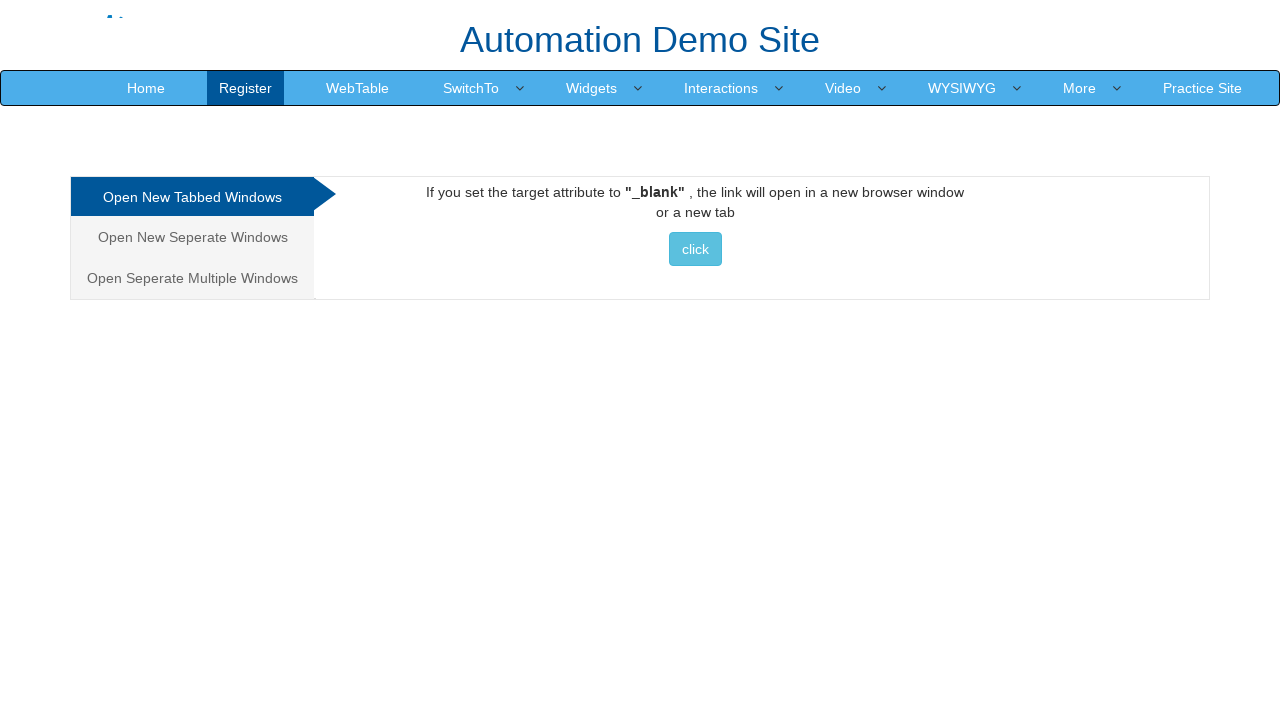

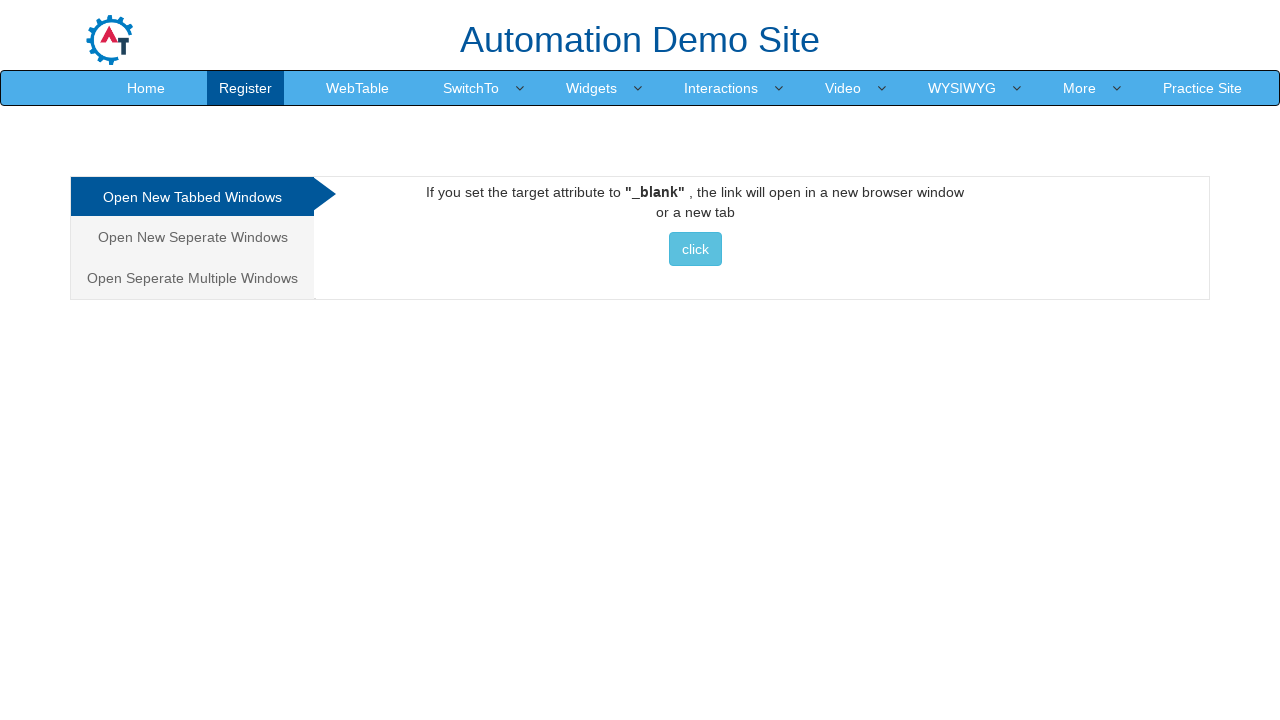